Tests table sorting by clicking the Due column header twice and verifying the column values are sorted in descending order

Starting URL: http://the-internet.herokuapp.com/tables

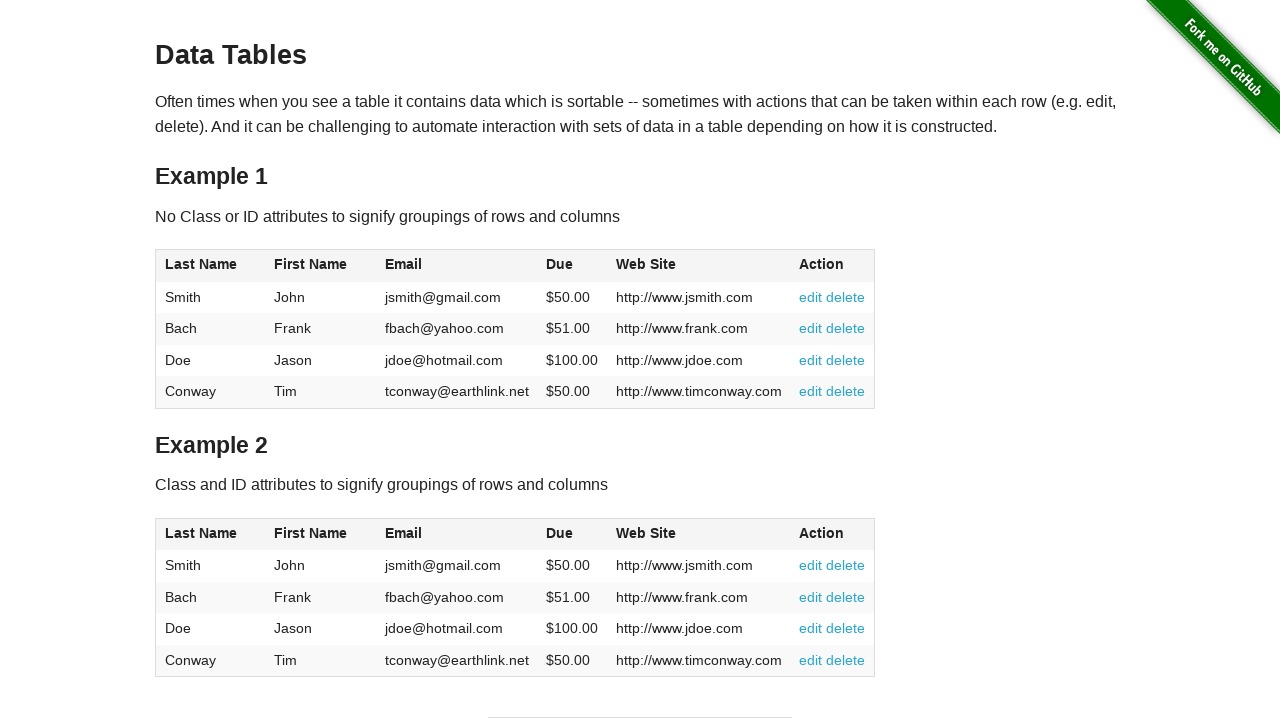

Clicked Due column header to sort at (572, 266) on #table1 thead tr th:nth-of-type(4)
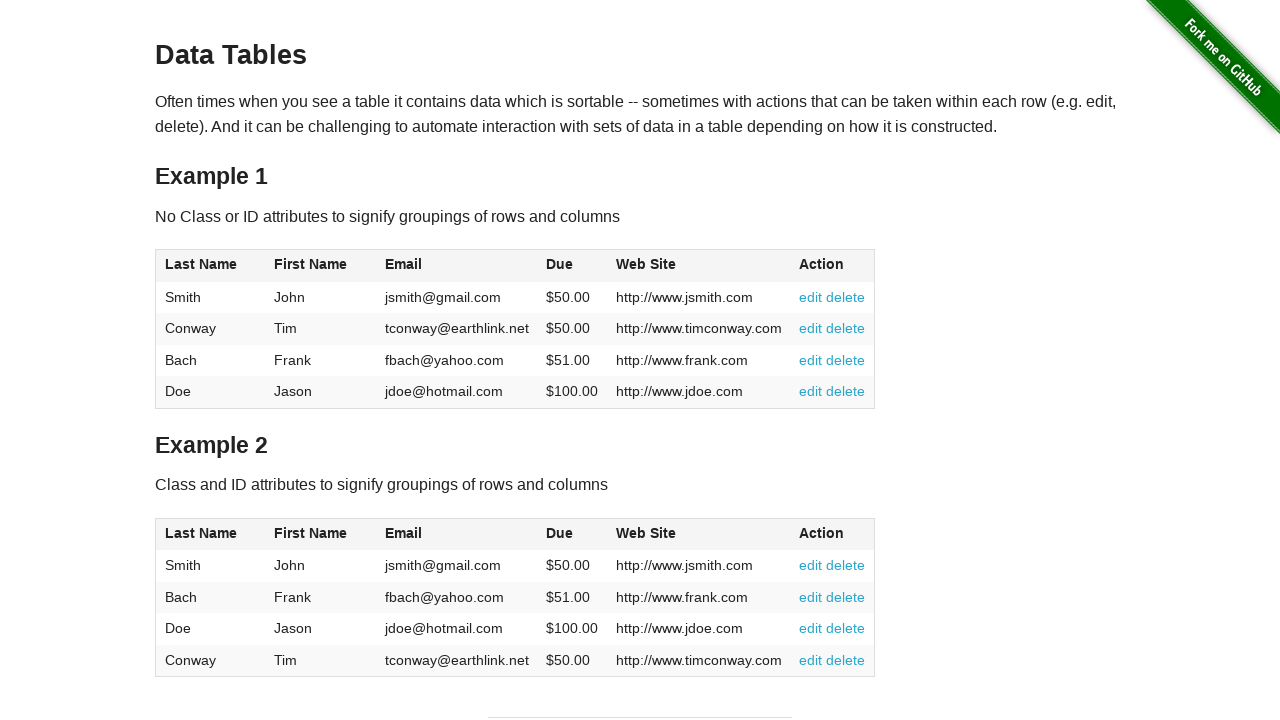

Clicked Due column header again to sort descending at (572, 266) on #table1 thead tr th:nth-of-type(4)
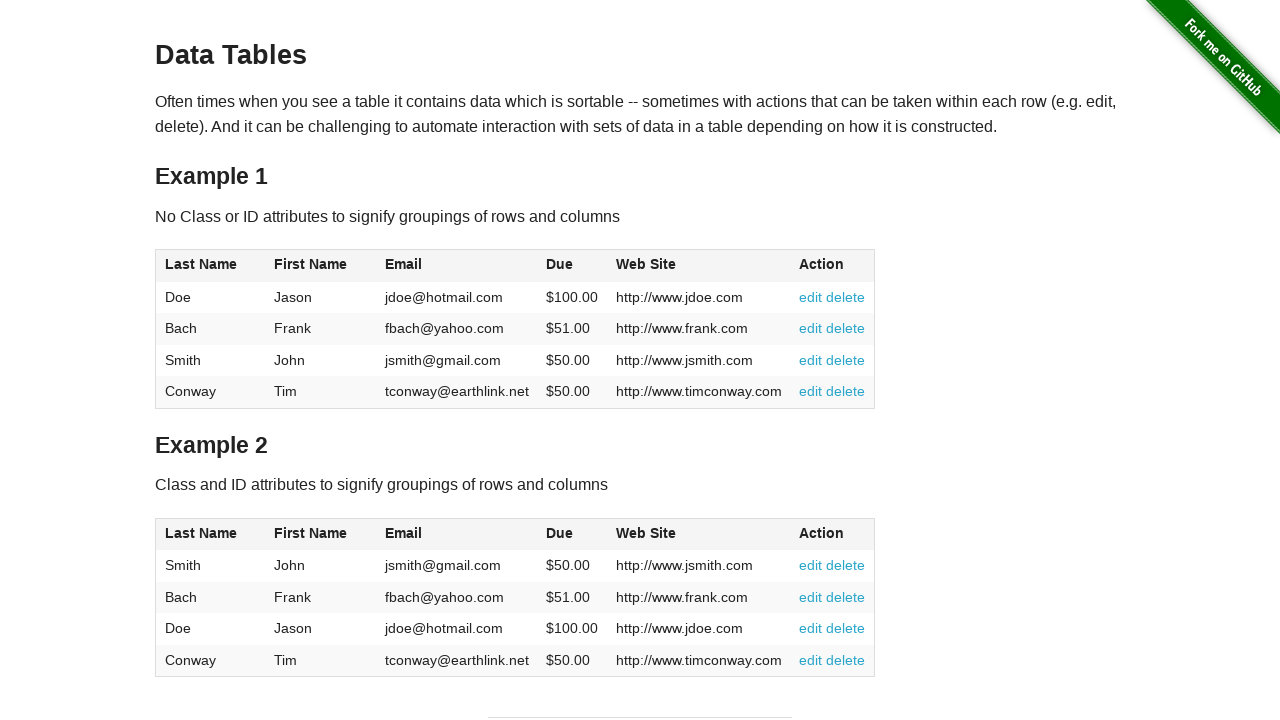

Table data loaded and ready for verification
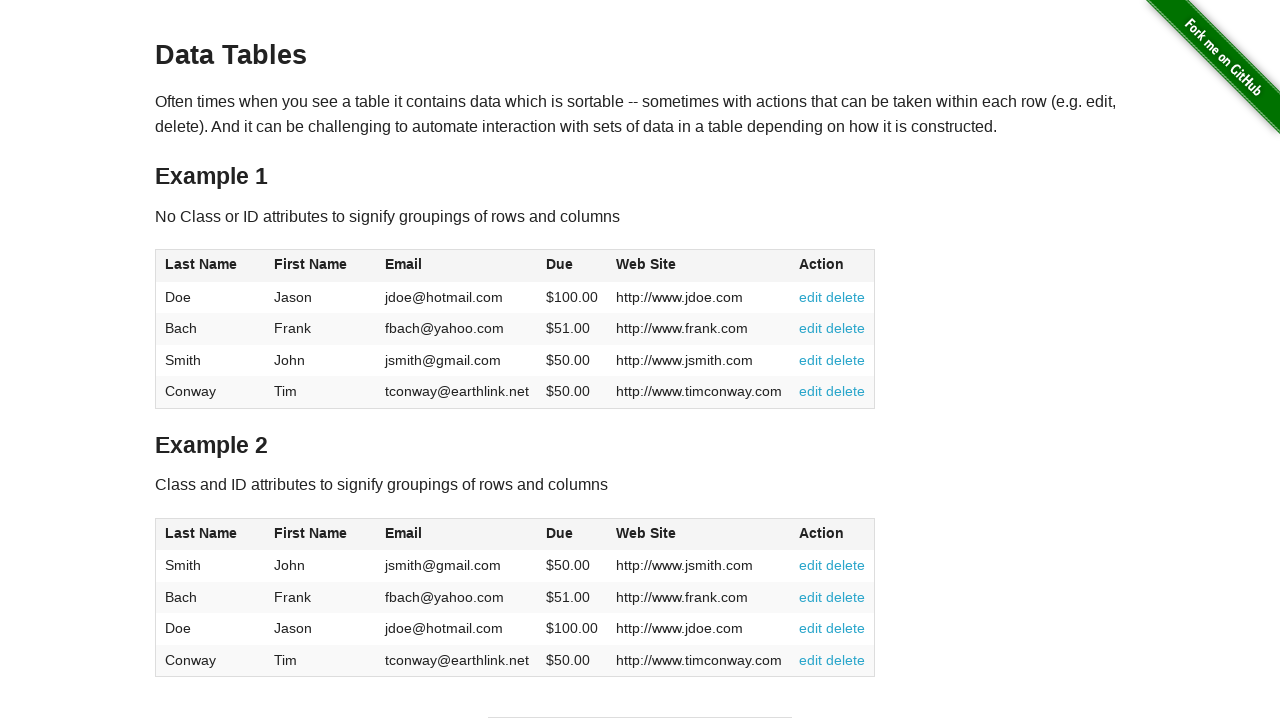

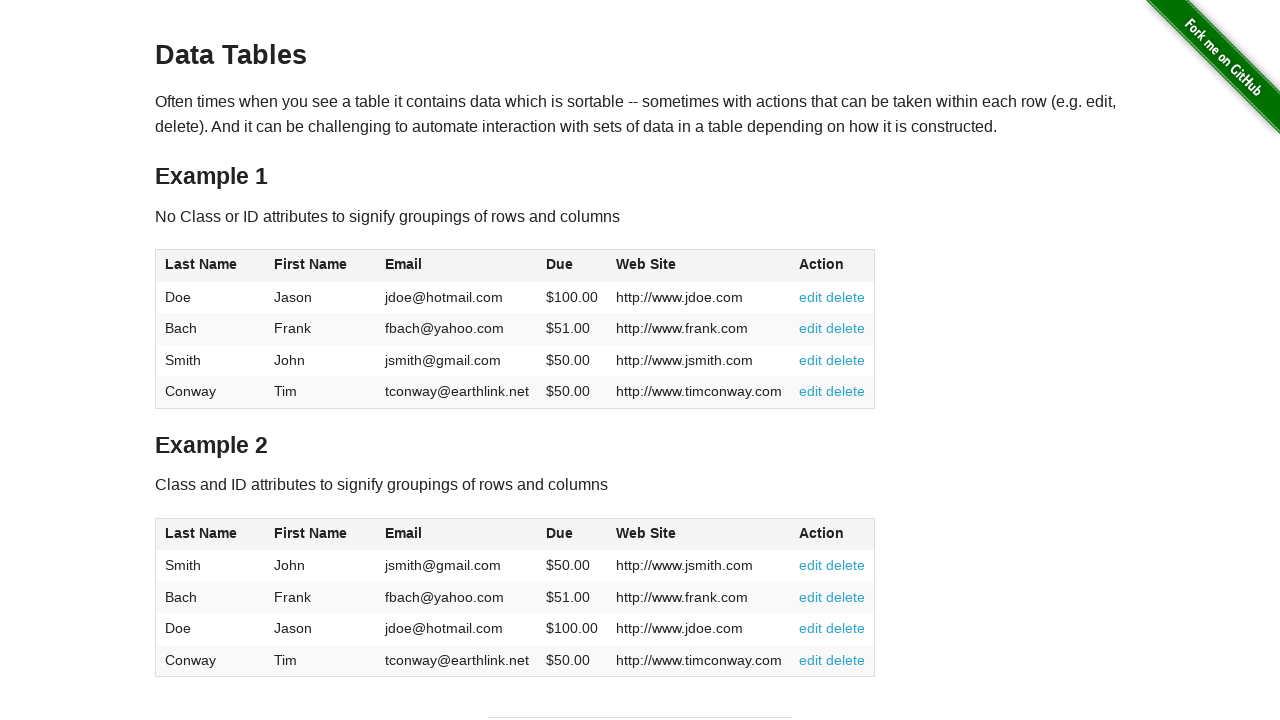